Tests table sorting functionality and searches for "Rice" item across paginated results, verifying price retrieval

Starting URL: https://rahulshettyacademy.com/seleniumPractise/#/offers

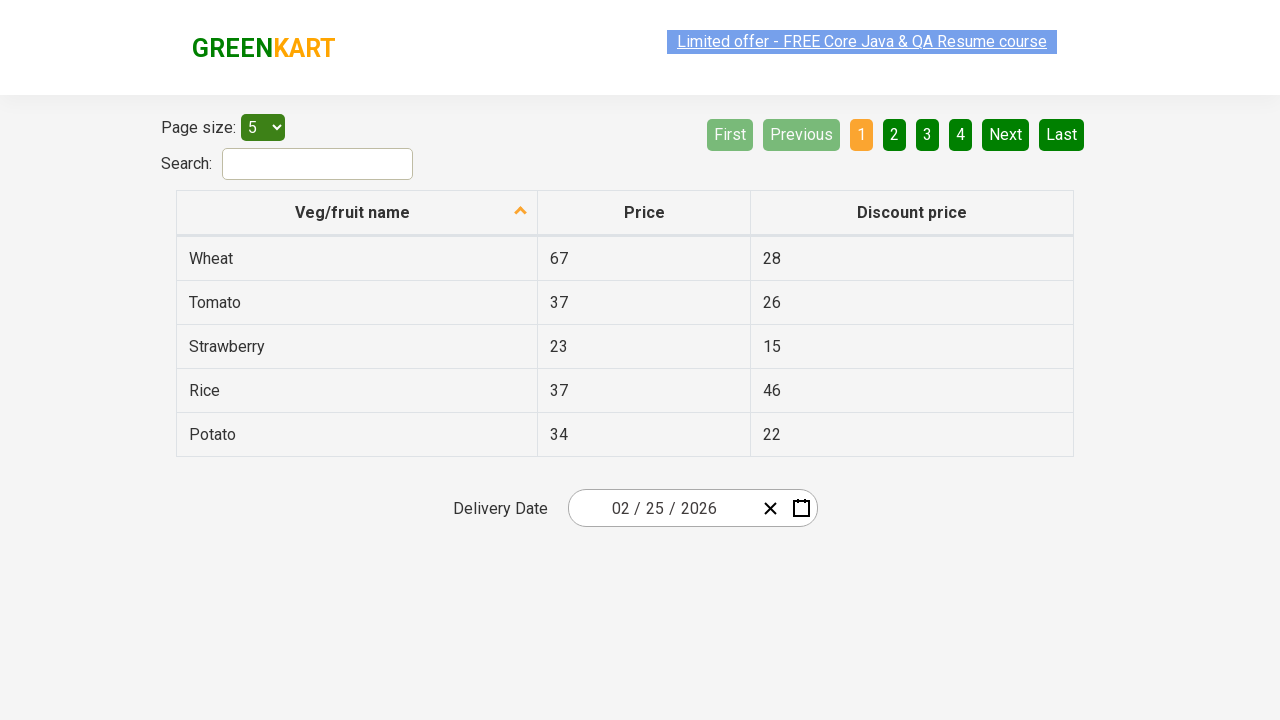

Clicked first column header to sort table at (357, 213) on xpath=//tr/th[1]
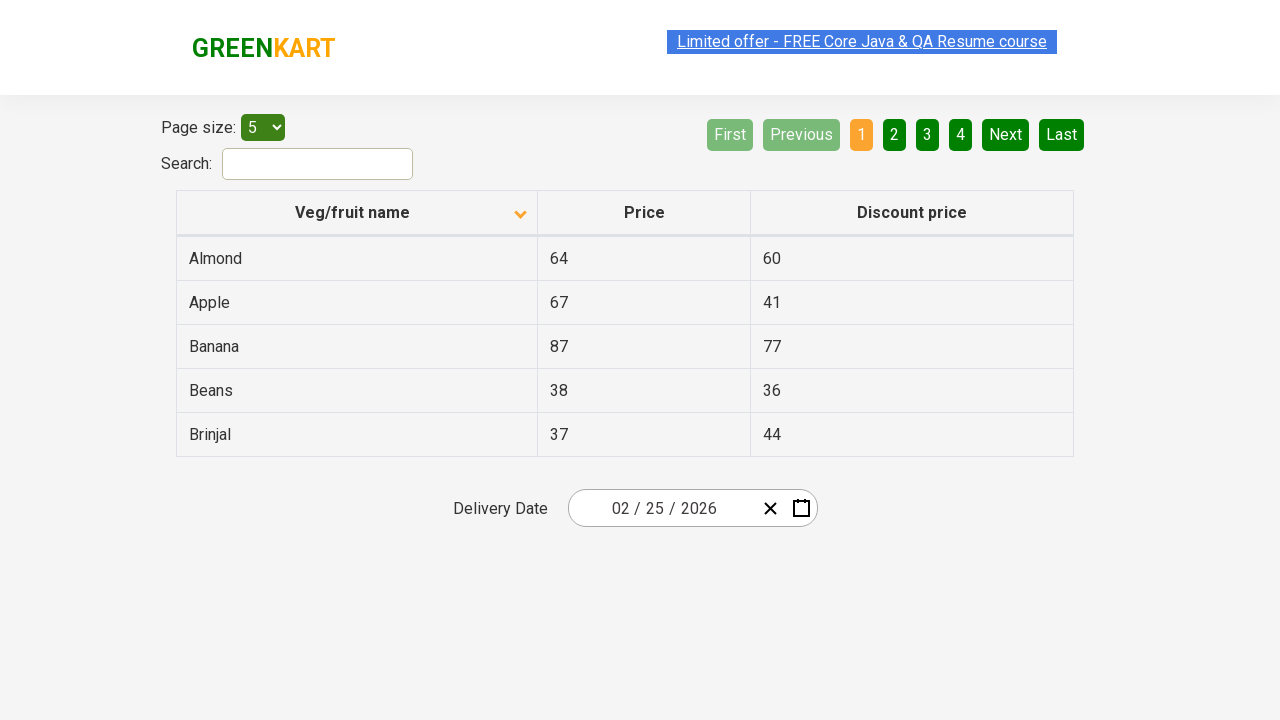

Retrieved all elements from first column
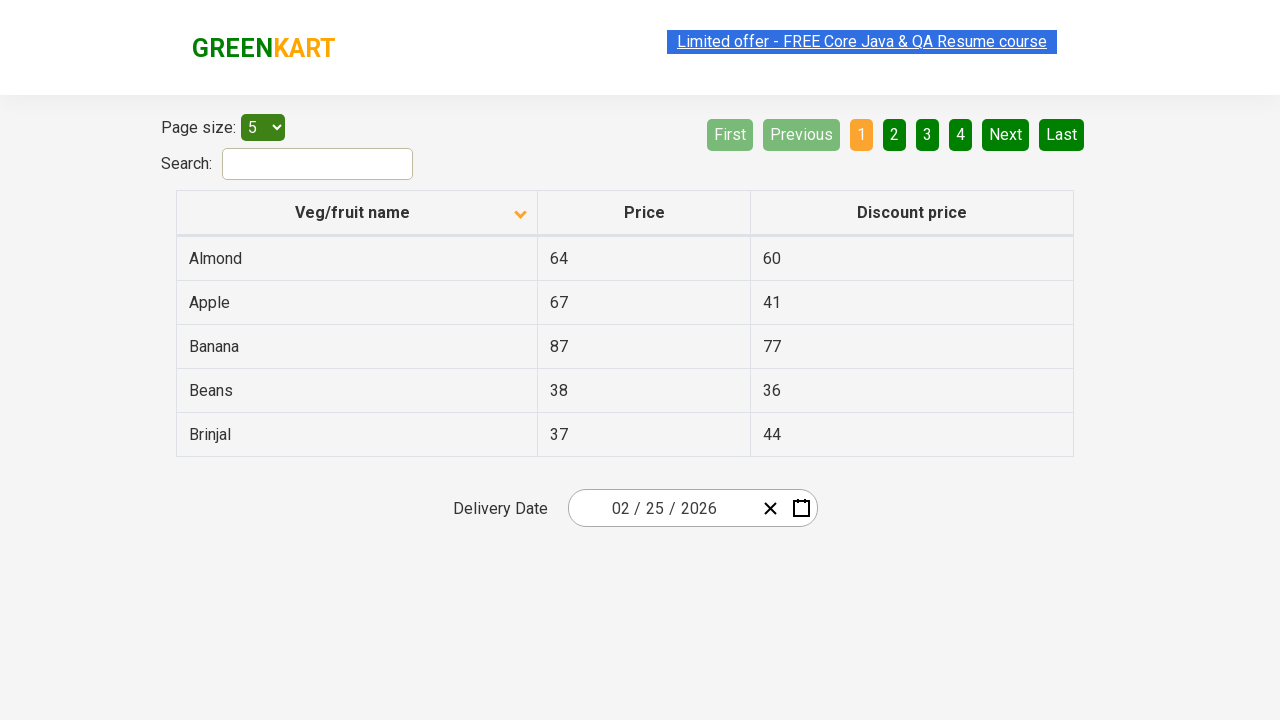

Extracted text content from first column elements
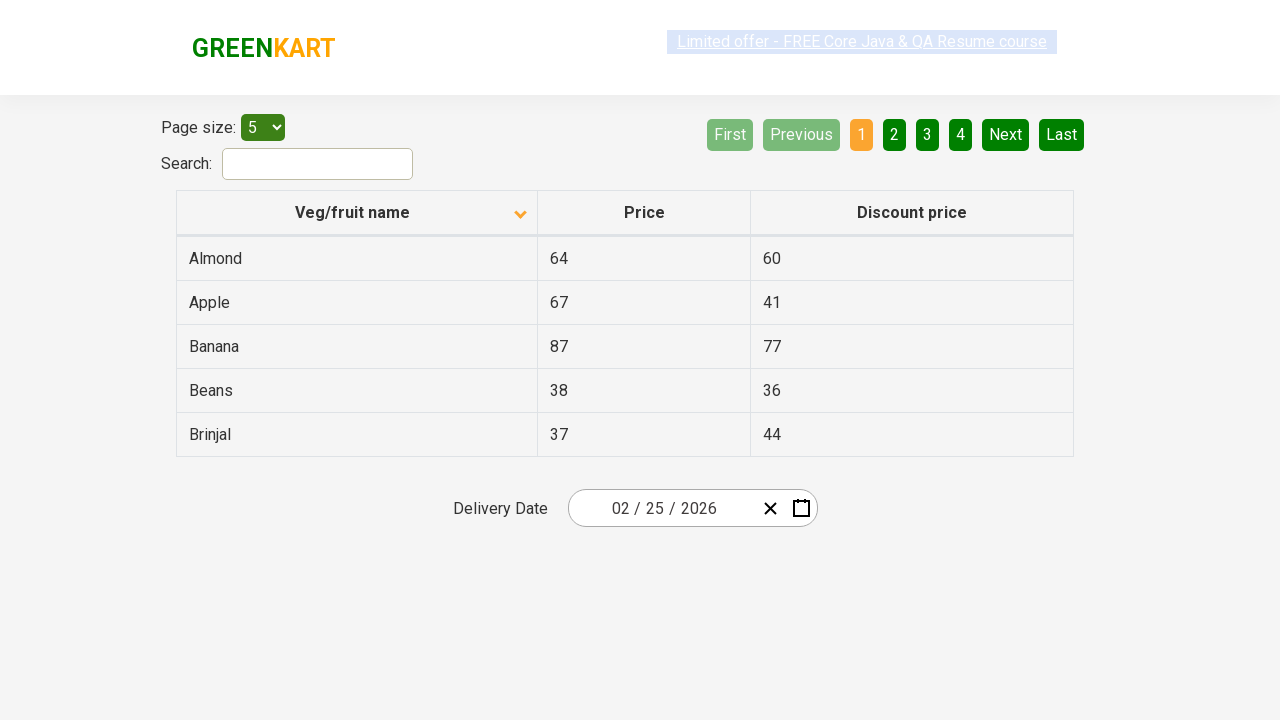

Created sorted copy of original list for verification
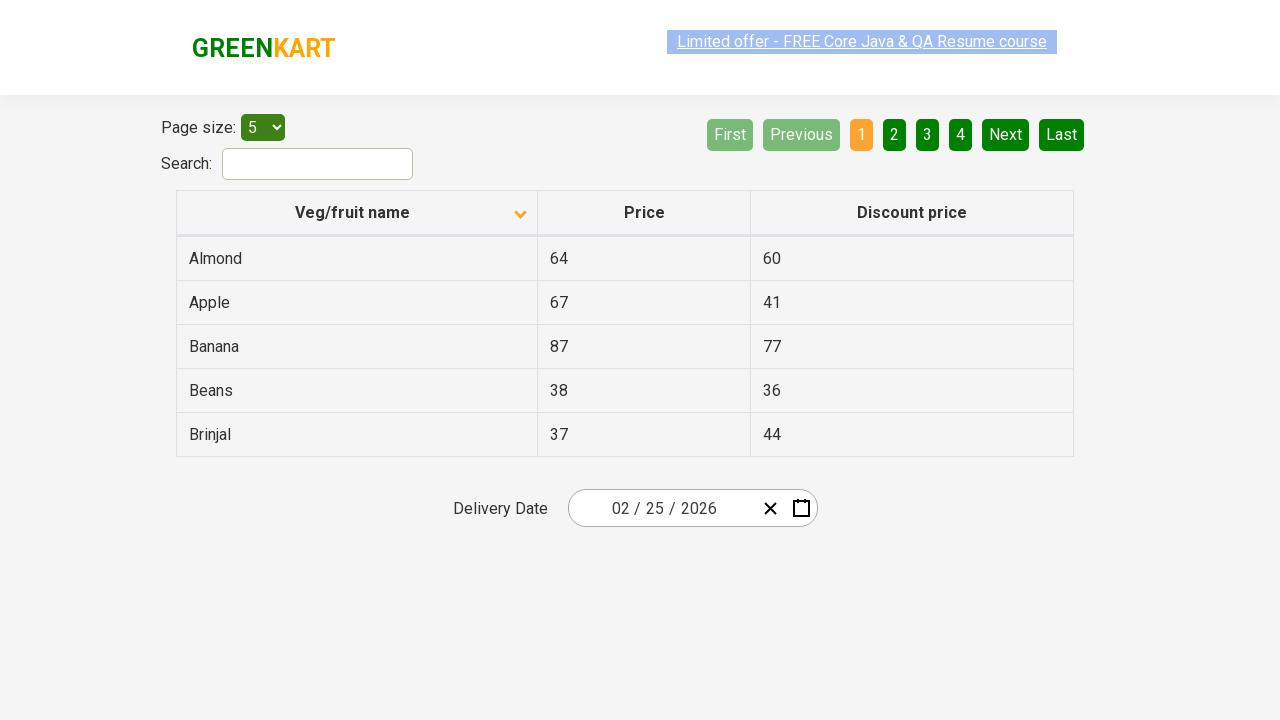

Verified table is properly sorted alphabetically
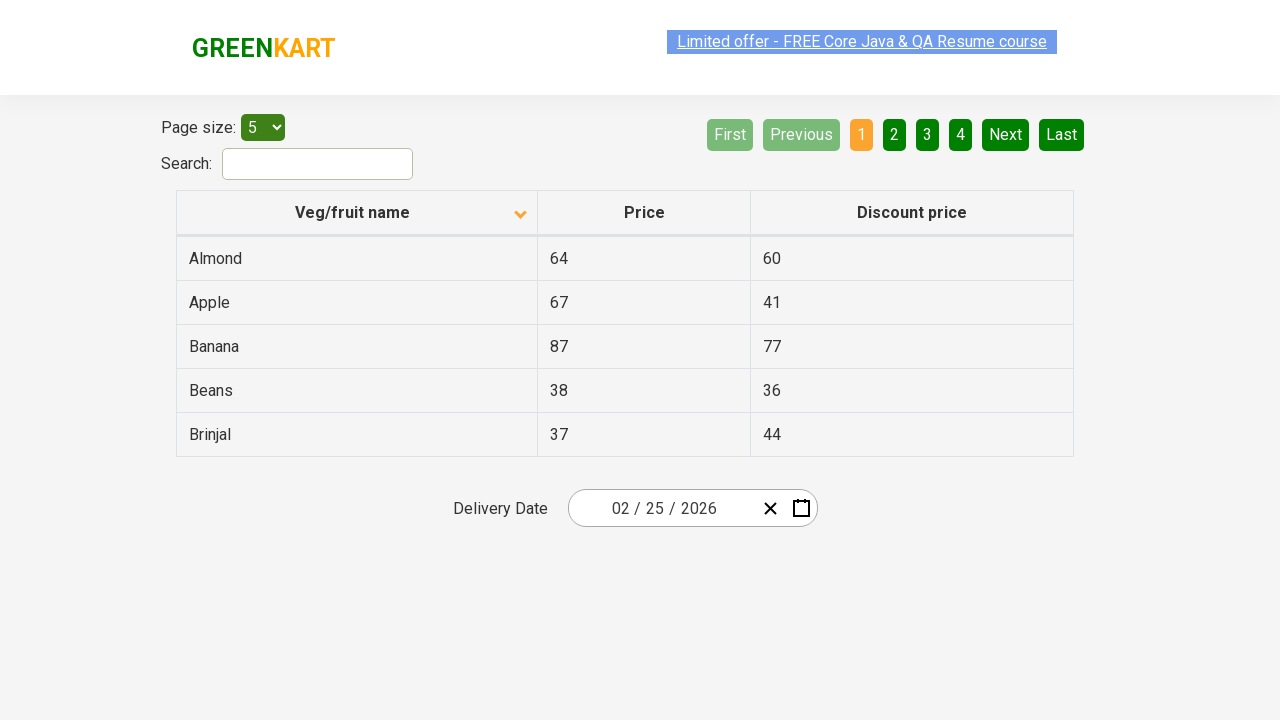

Retrieved all rows from first column for Rice search
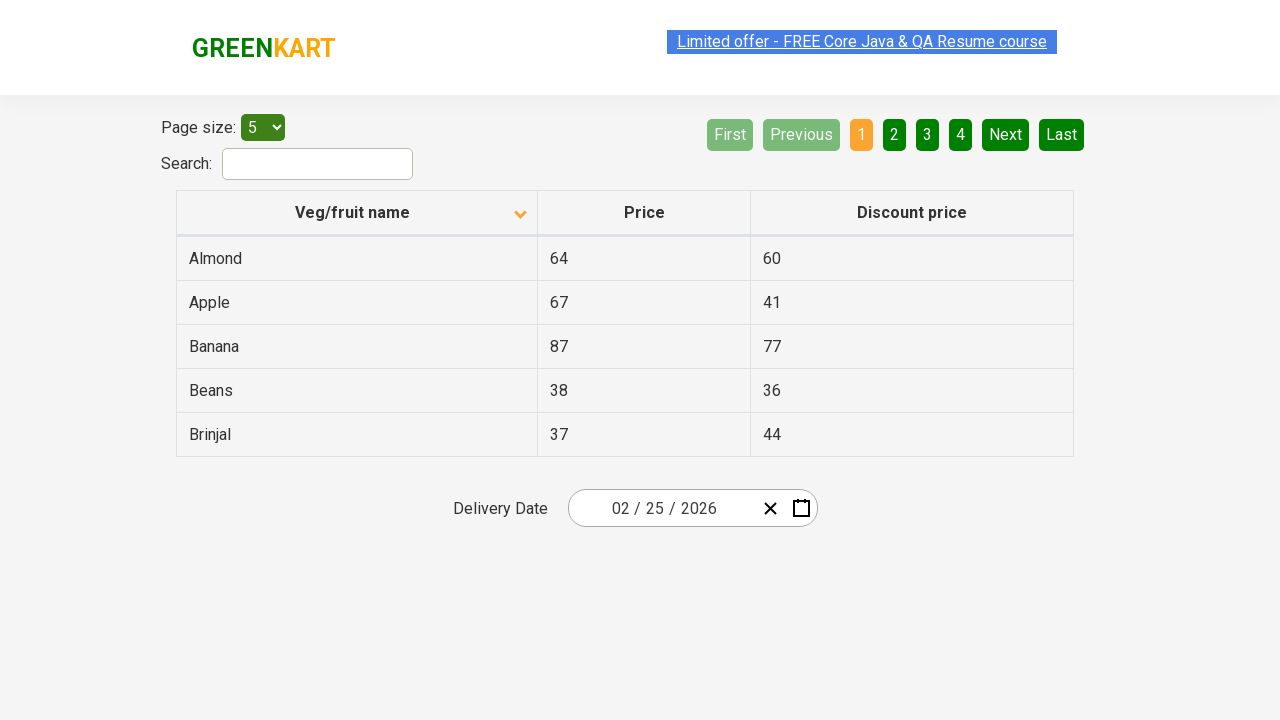

Rice not found on current page, navigated to next page at (1006, 134) on [aria-label='Next']
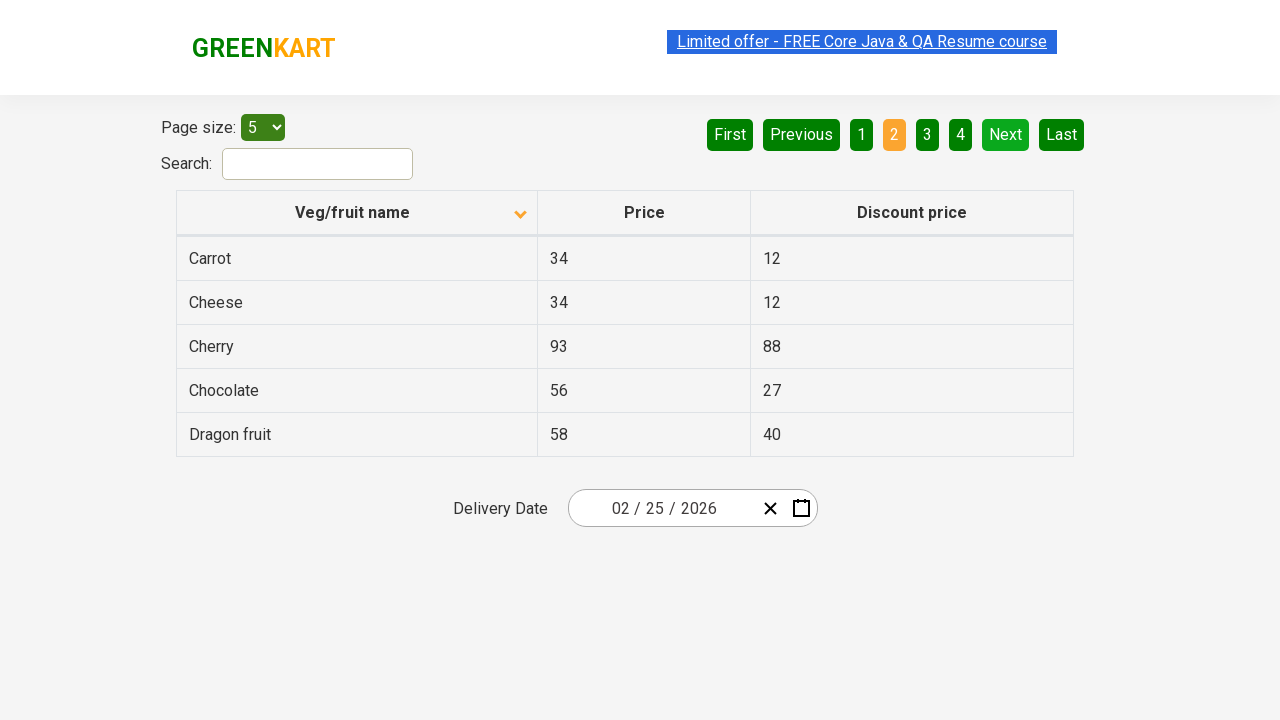

Retrieved all rows from first column for Rice search
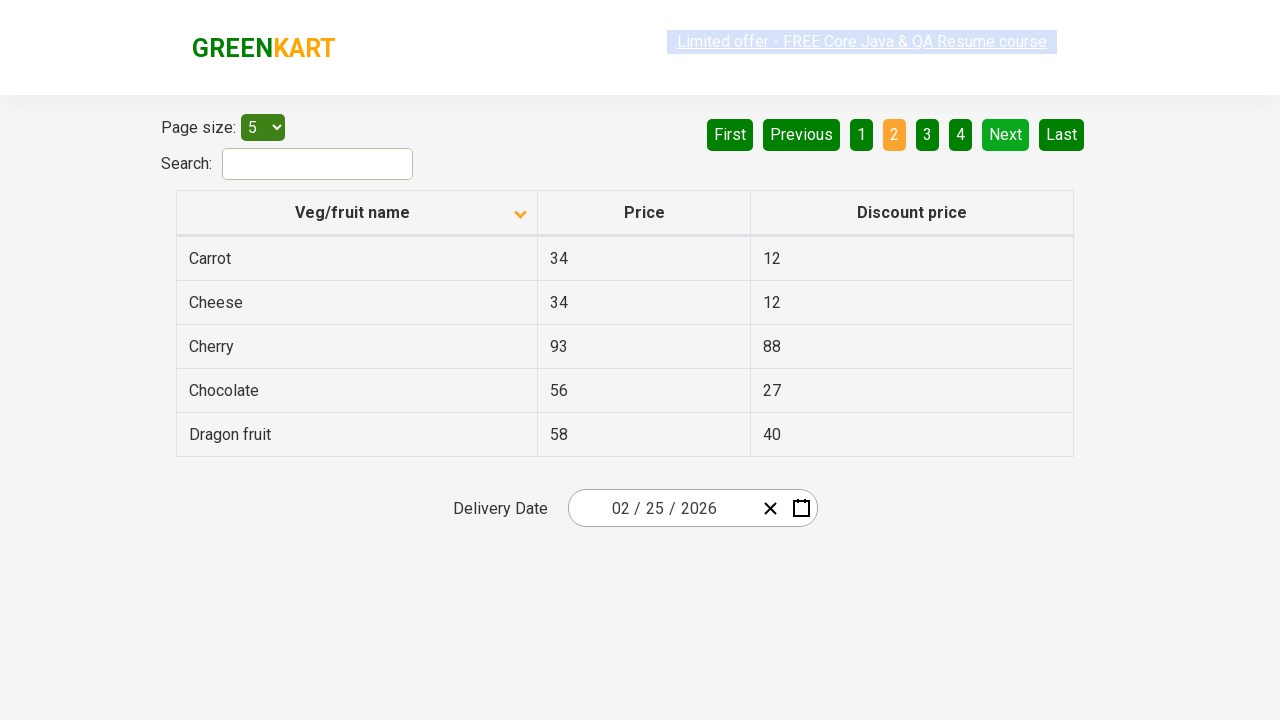

Rice not found on current page, navigated to next page at (1006, 134) on [aria-label='Next']
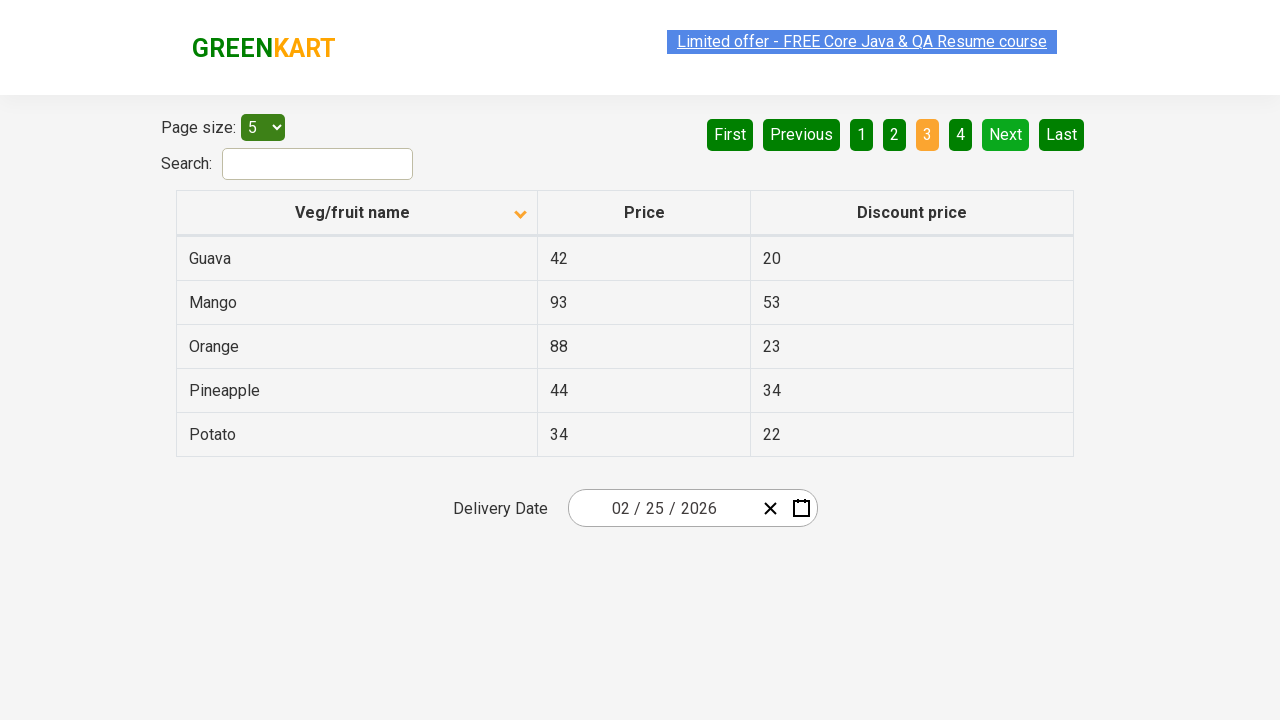

Retrieved all rows from first column for Rice search
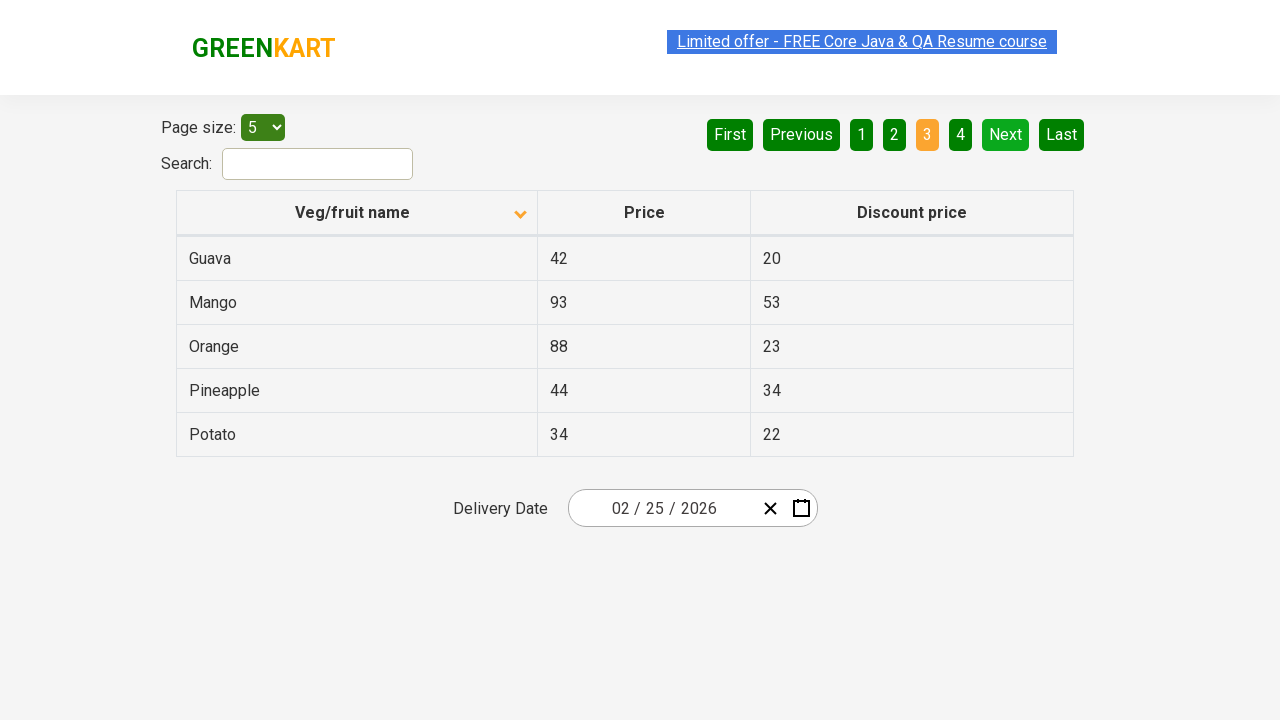

Rice not found on current page, navigated to next page at (1006, 134) on [aria-label='Next']
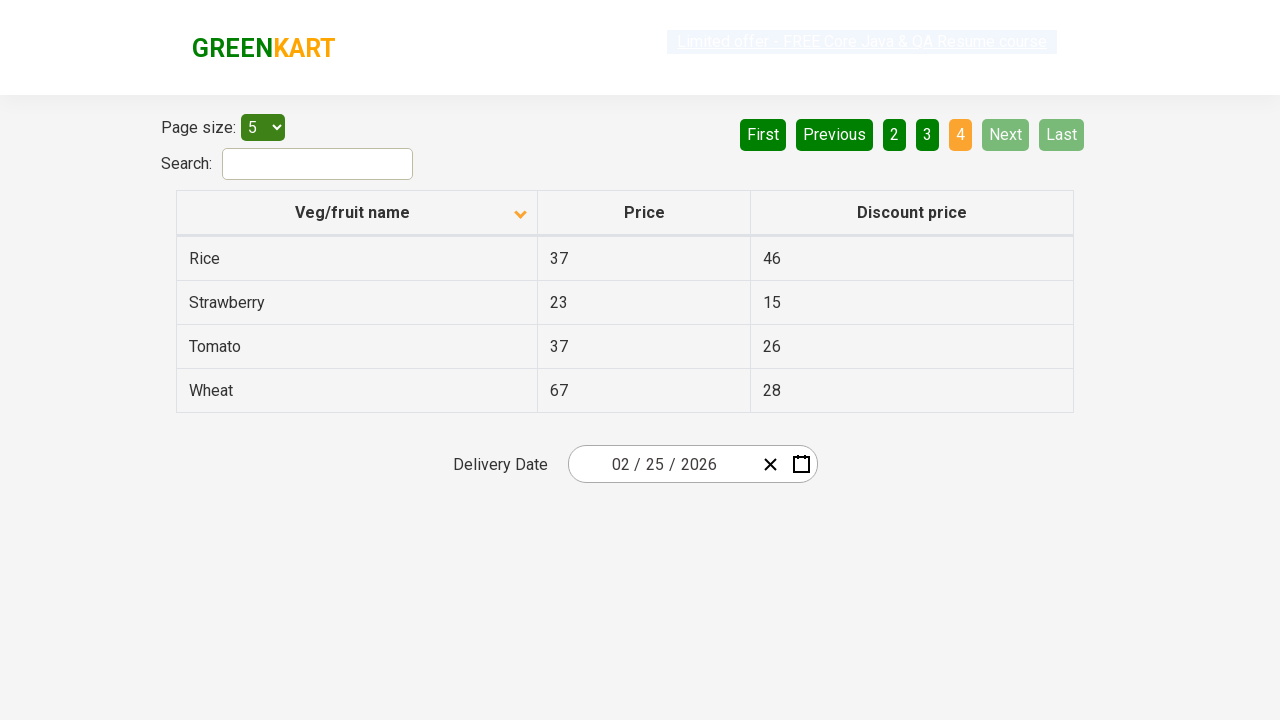

Retrieved all rows from first column for Rice search
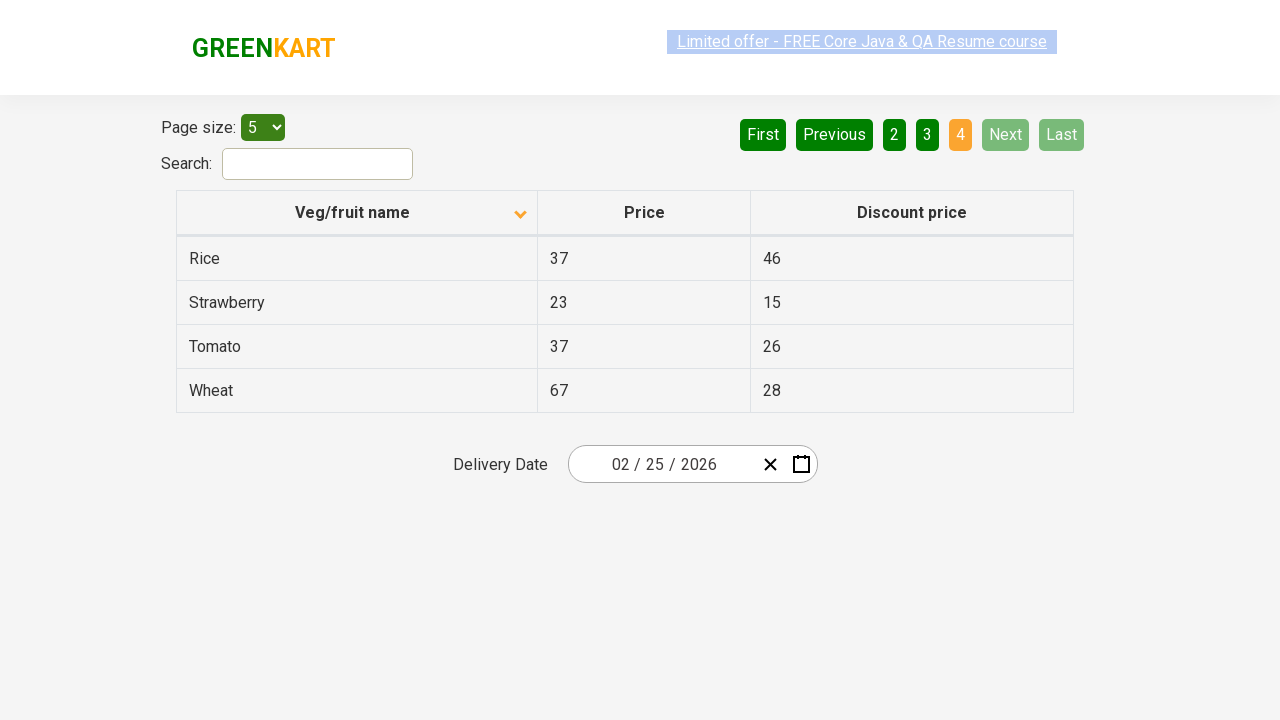

Found Rice item and retrieved price: 37
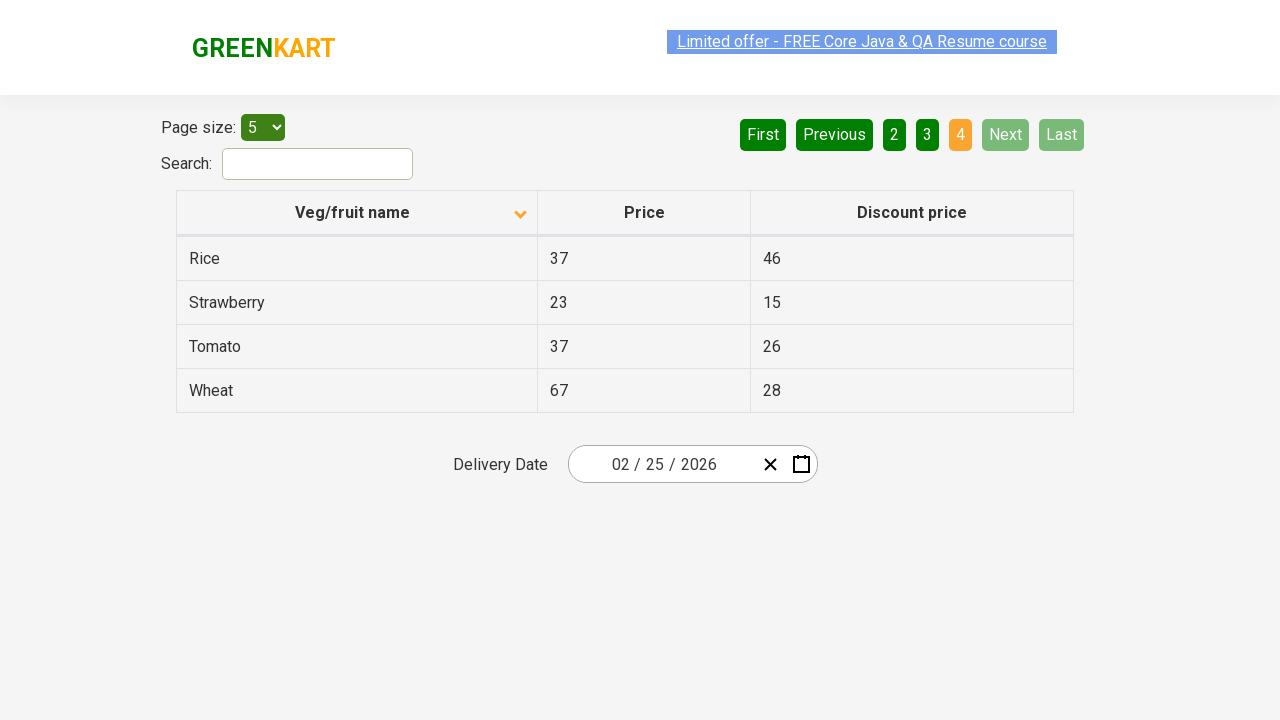

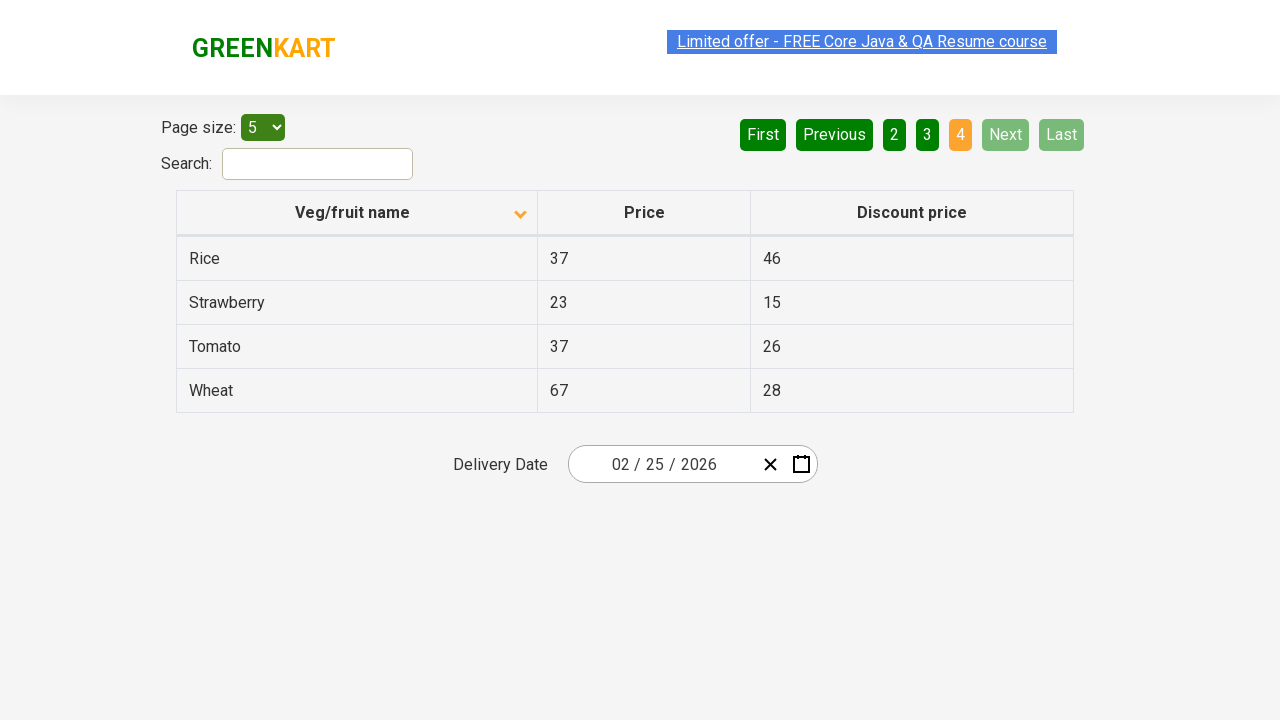